Tests XPath traversal by locating elements through sibling and parent relationships on an automation practice page

Starting URL: https://rahulshettyacademy.com/AutomationPractice/

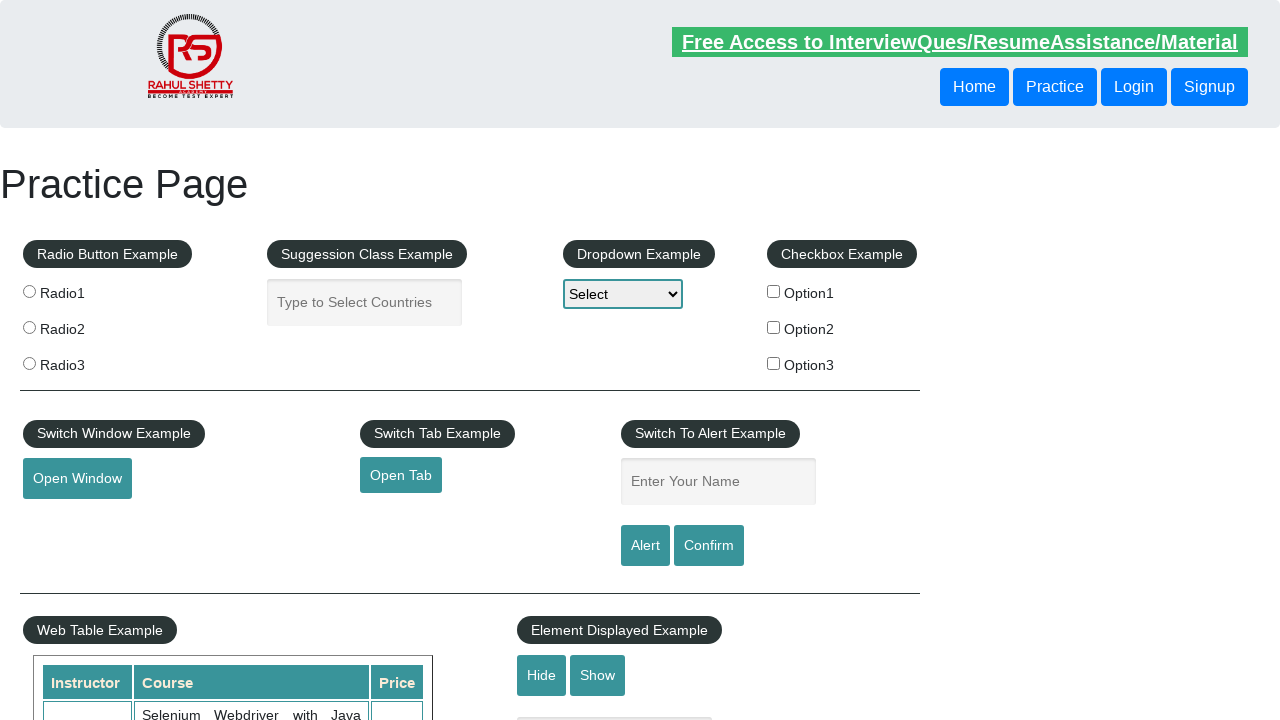

Located sibling button using XPath traversal and retrieved text content
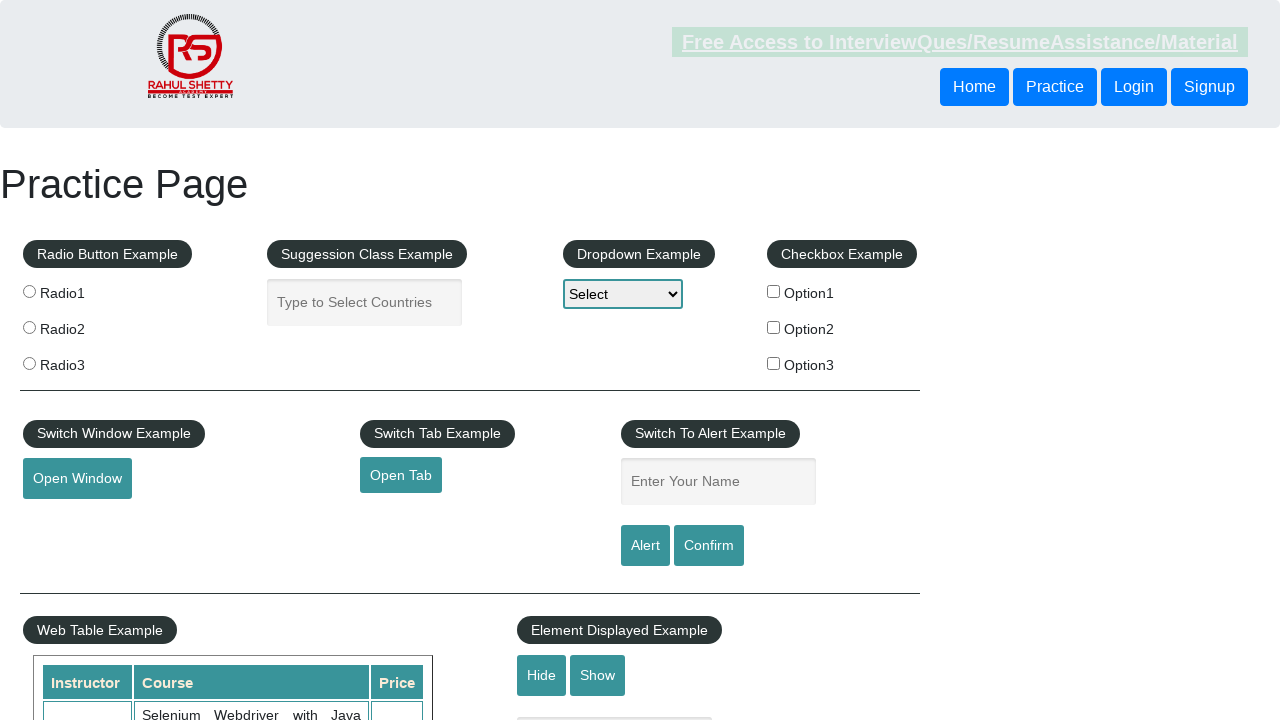

Printed sibling button text
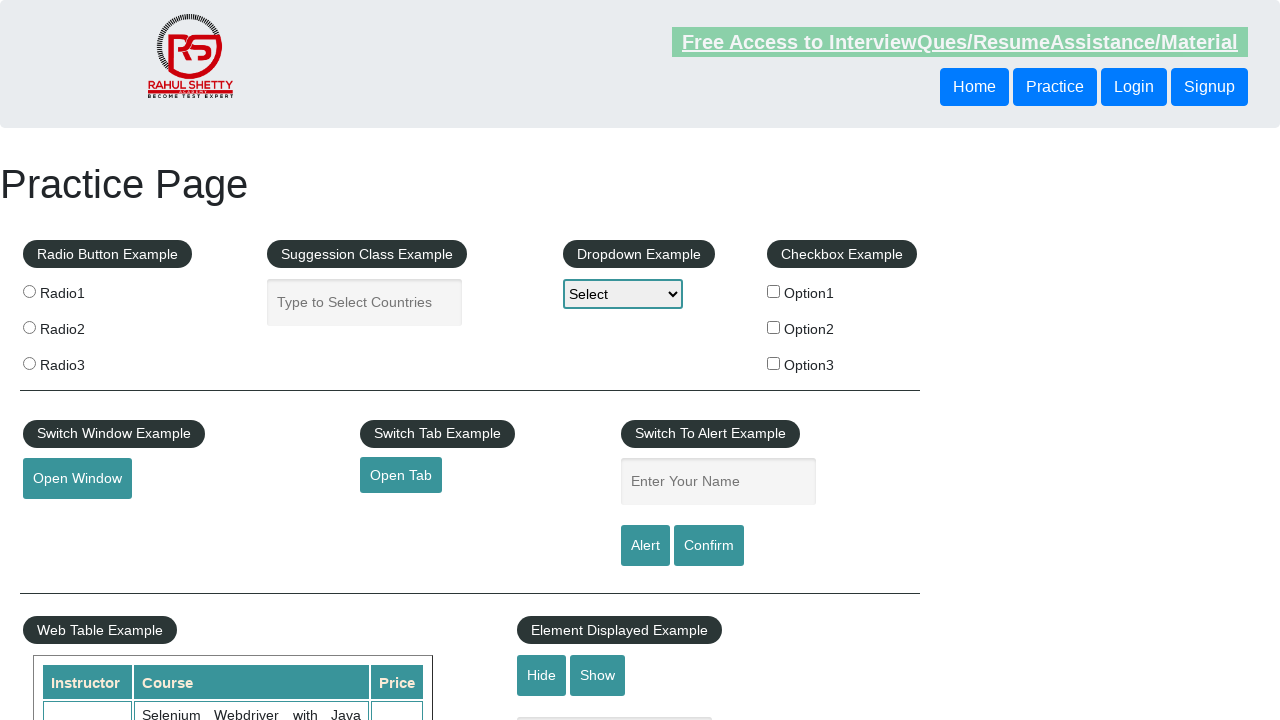

Located button using XPath child-to-parent traversal and retrieved text content
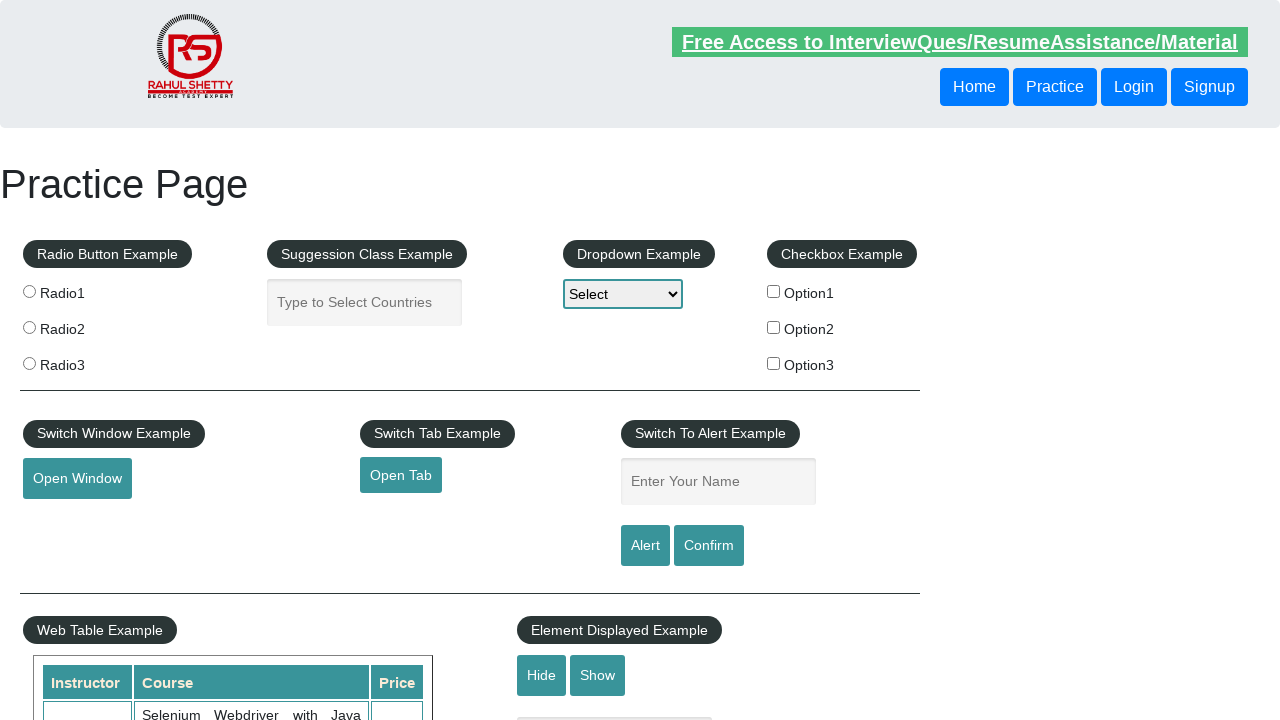

Printed child-to-parent traversal button text
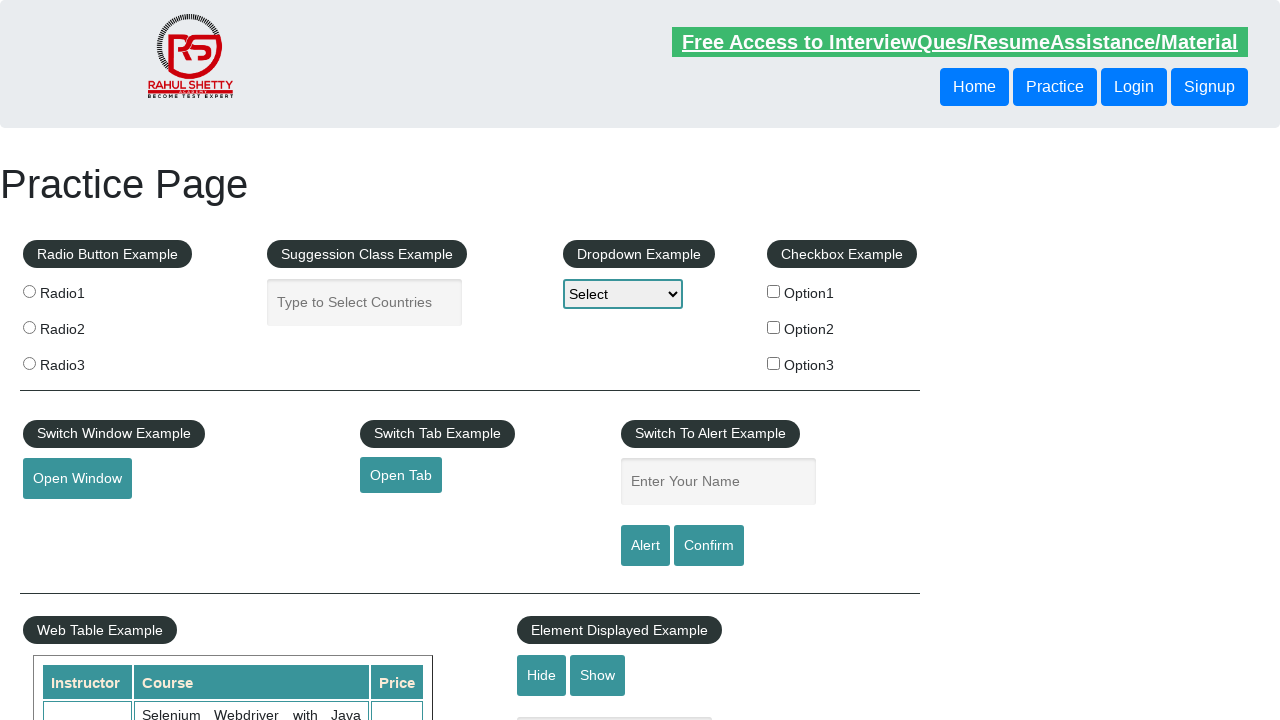

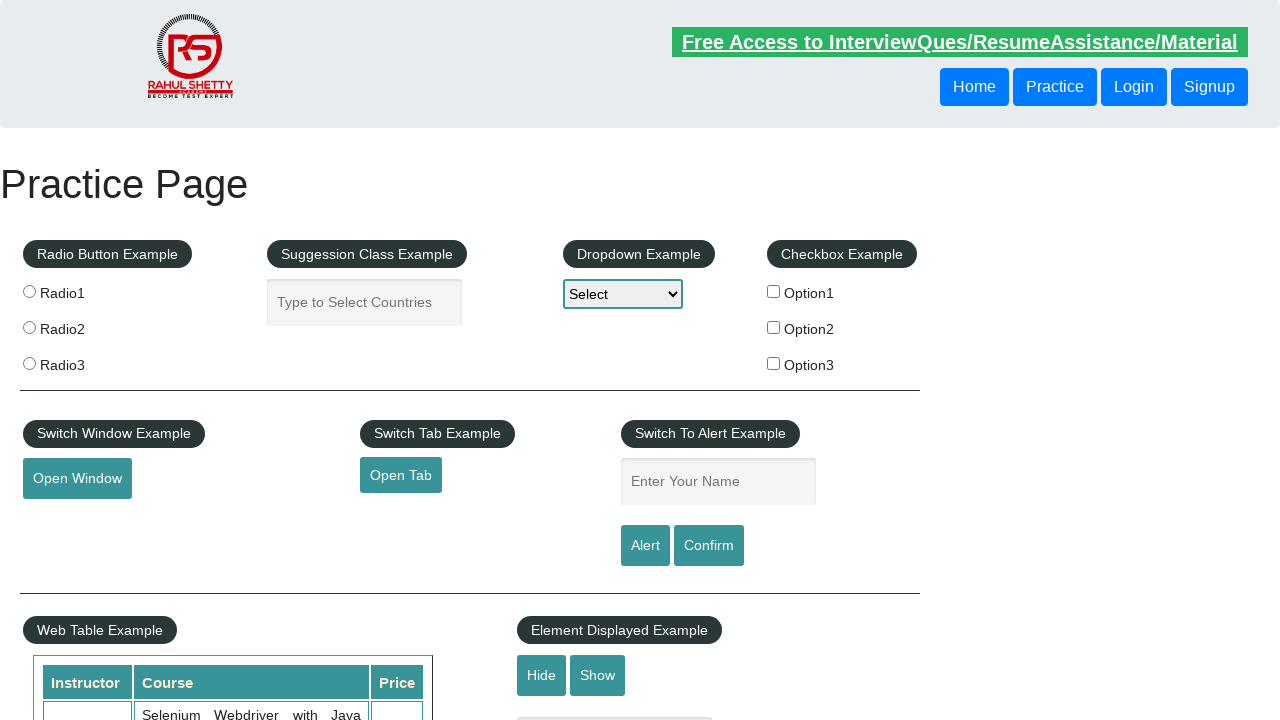